Tests drag and drop functionality on the jQuery UI droppable demo page by dragging an element onto a drop target within an iframe

Starting URL: https://jqueryui.com/droppable

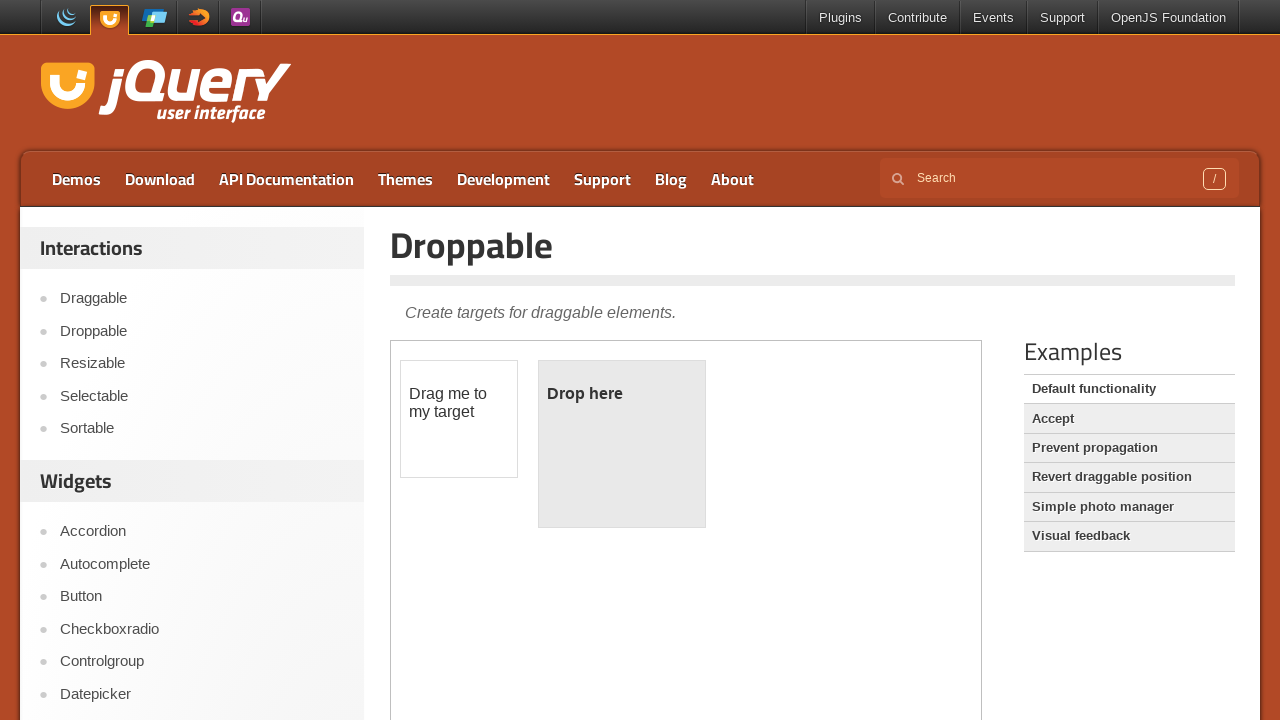

Located the iframe containing the drag and drop demo
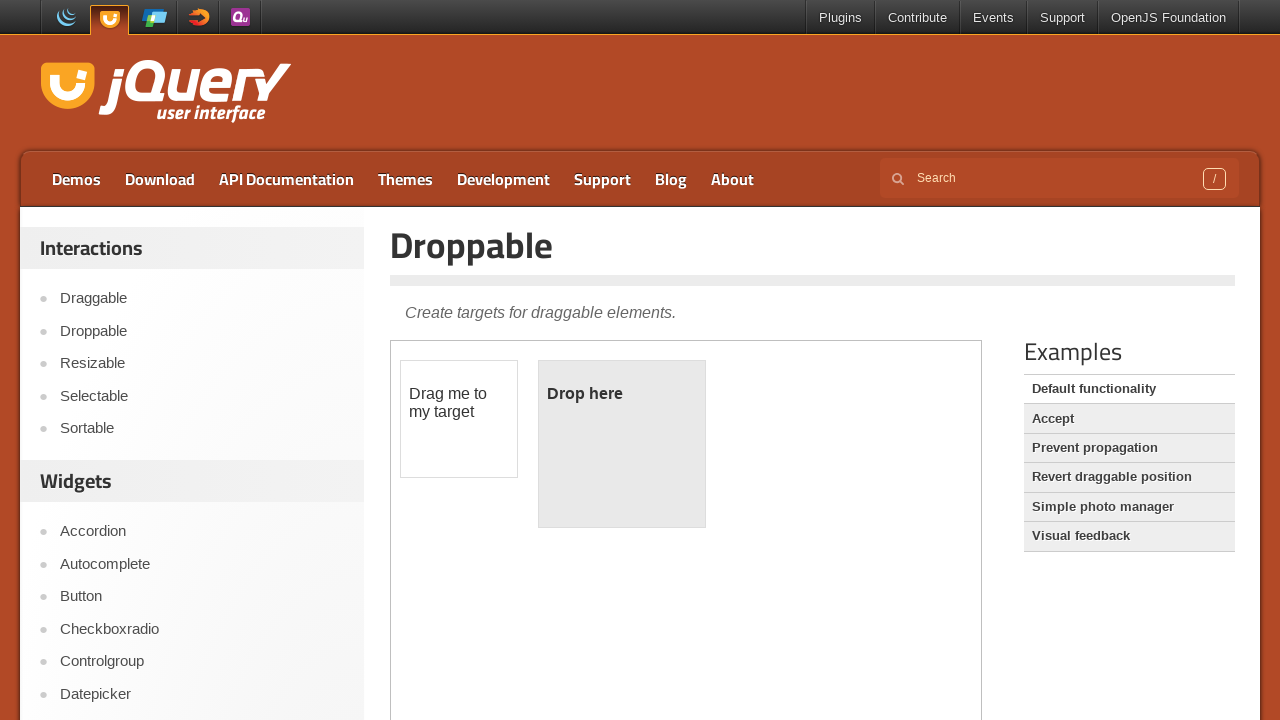

Located the draggable element with id 'draggable'
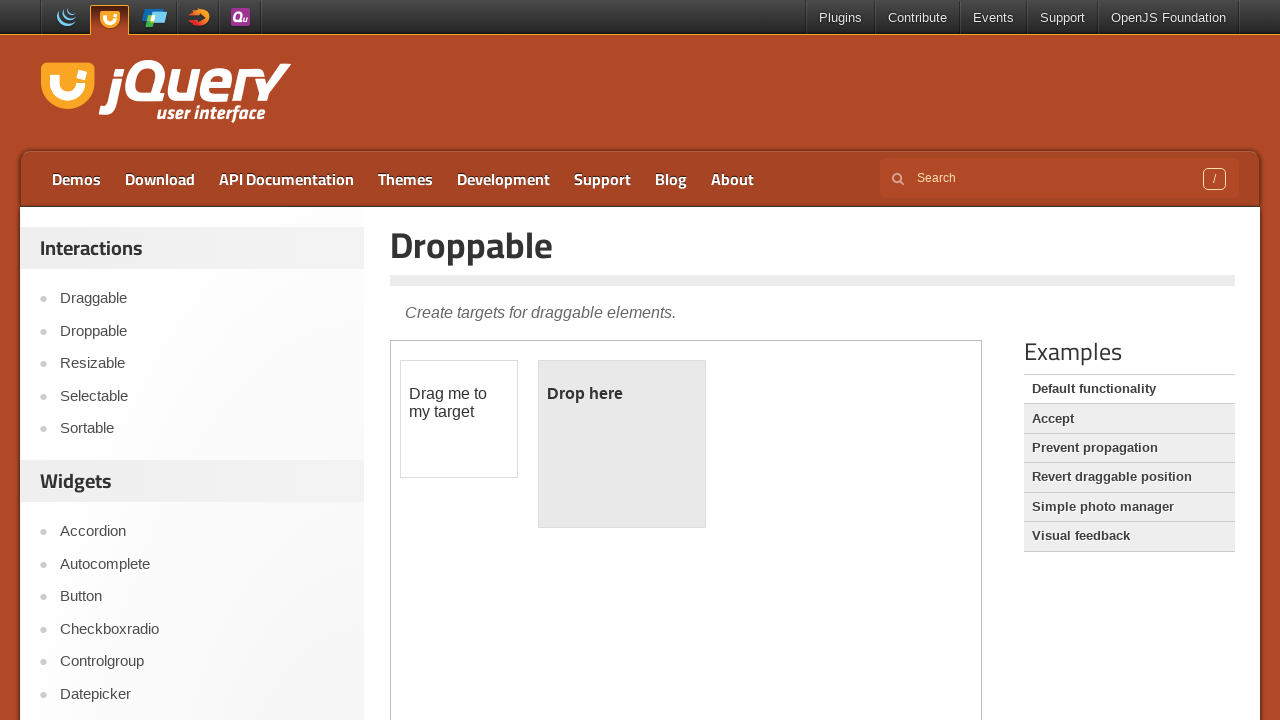

Located the droppable element with id 'droppable'
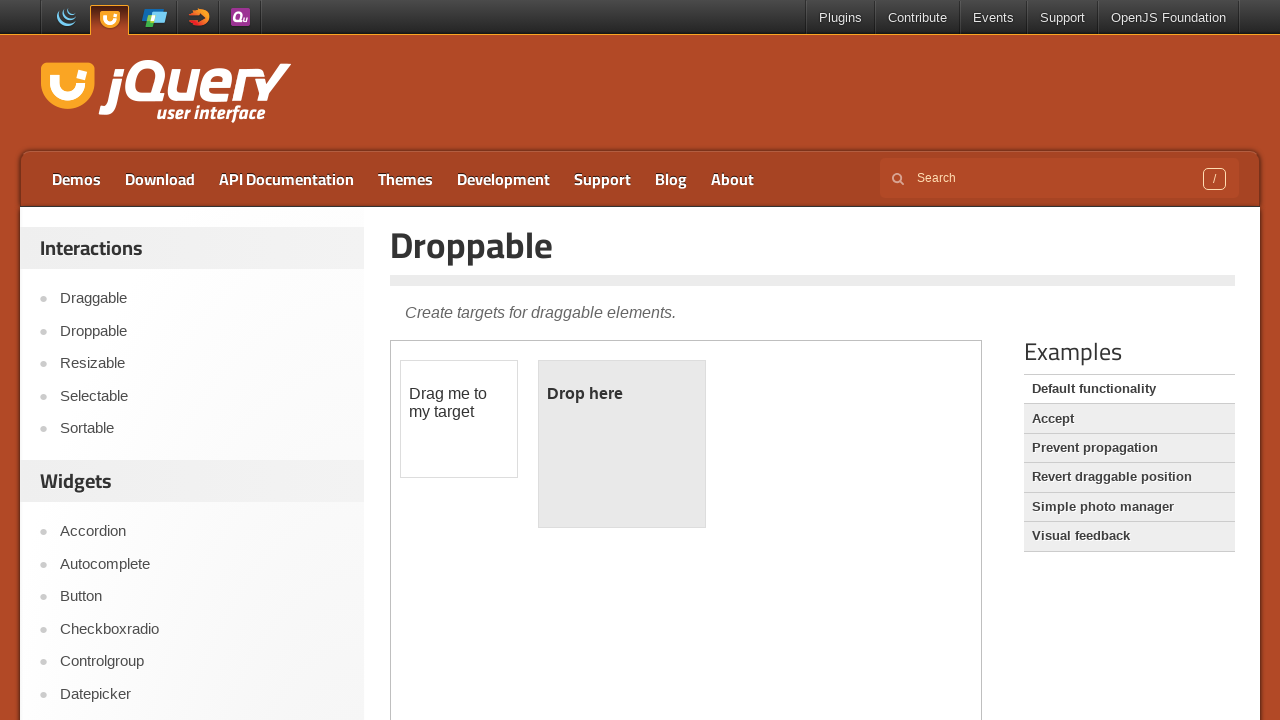

Dragged the draggable element onto the droppable element at (622, 444)
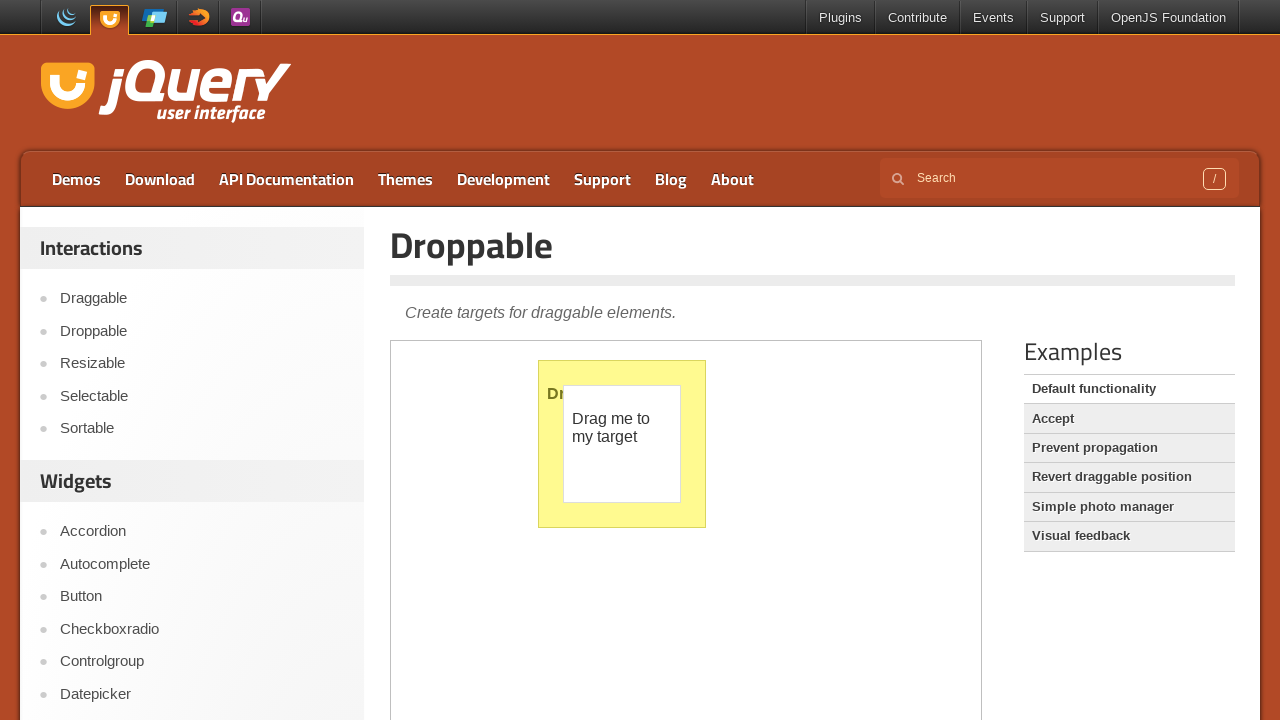

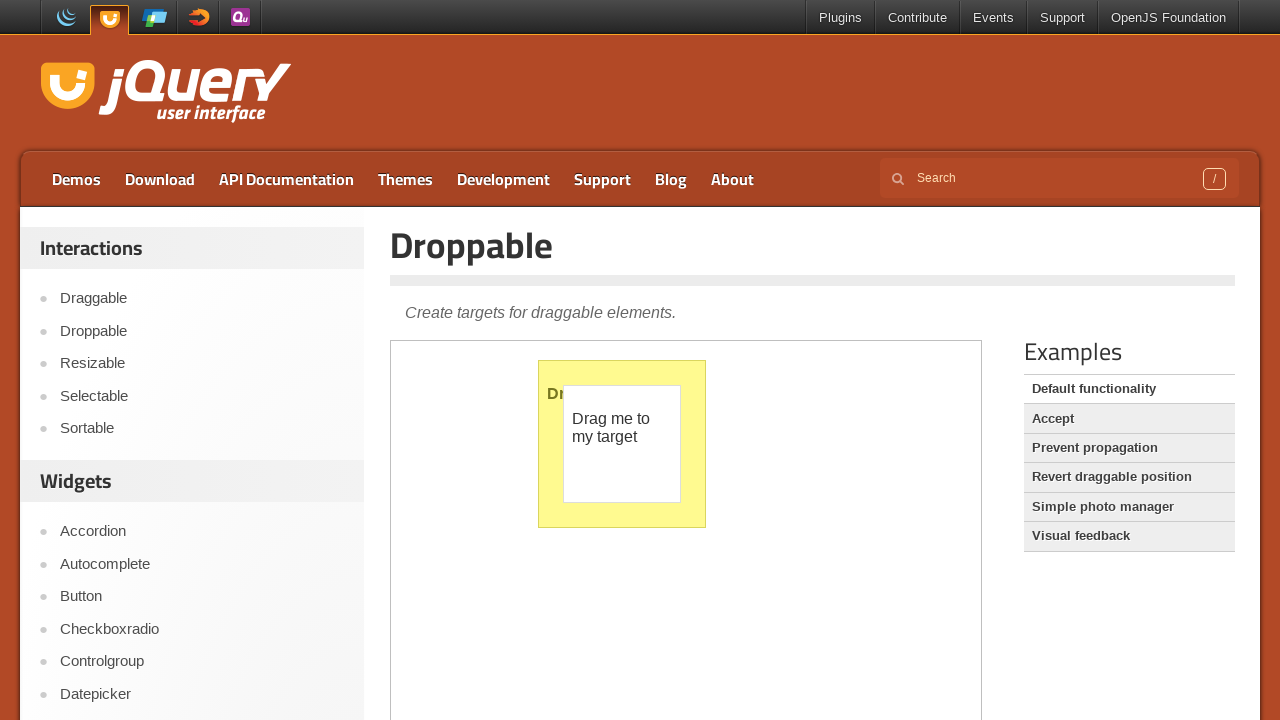